Tests that submitting an empty email in the newsletter form shows an error message

Starting URL: https://polis812.github.io/vacuu/

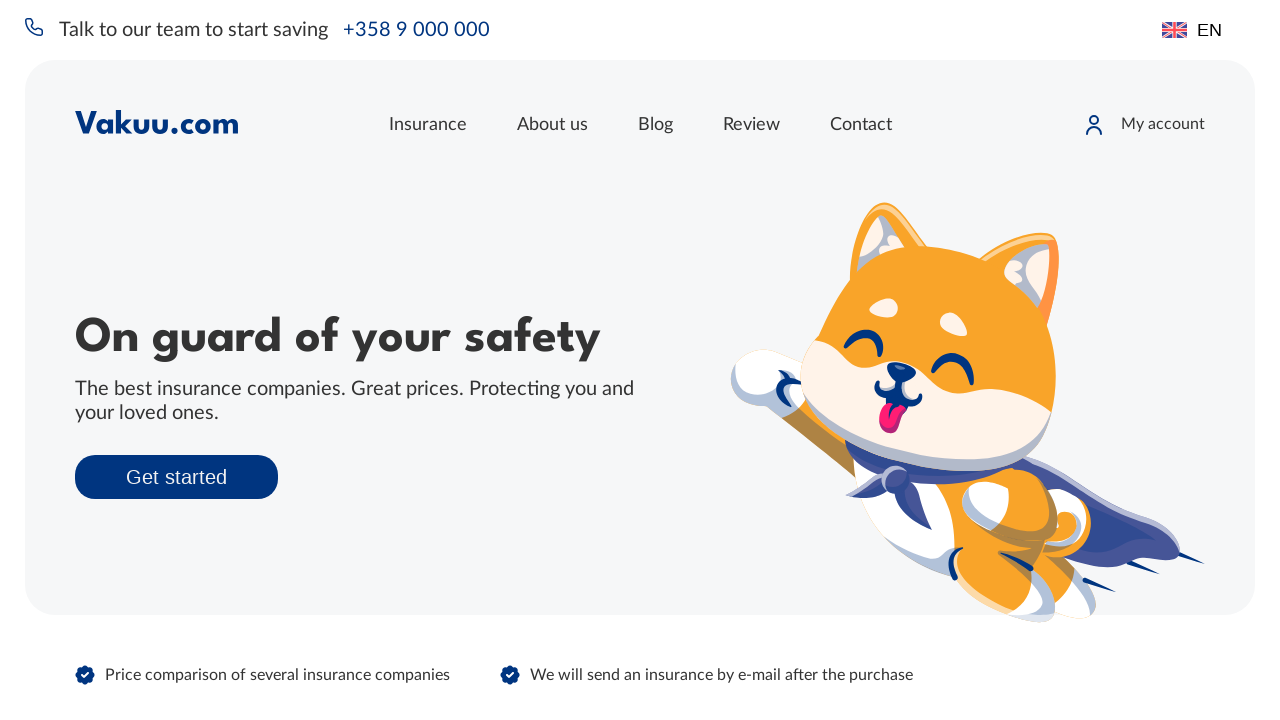

Cleared email input field in newsletter form on xpath=//*[@id="app"]/footer/div[1]/div[4]/div/div/input
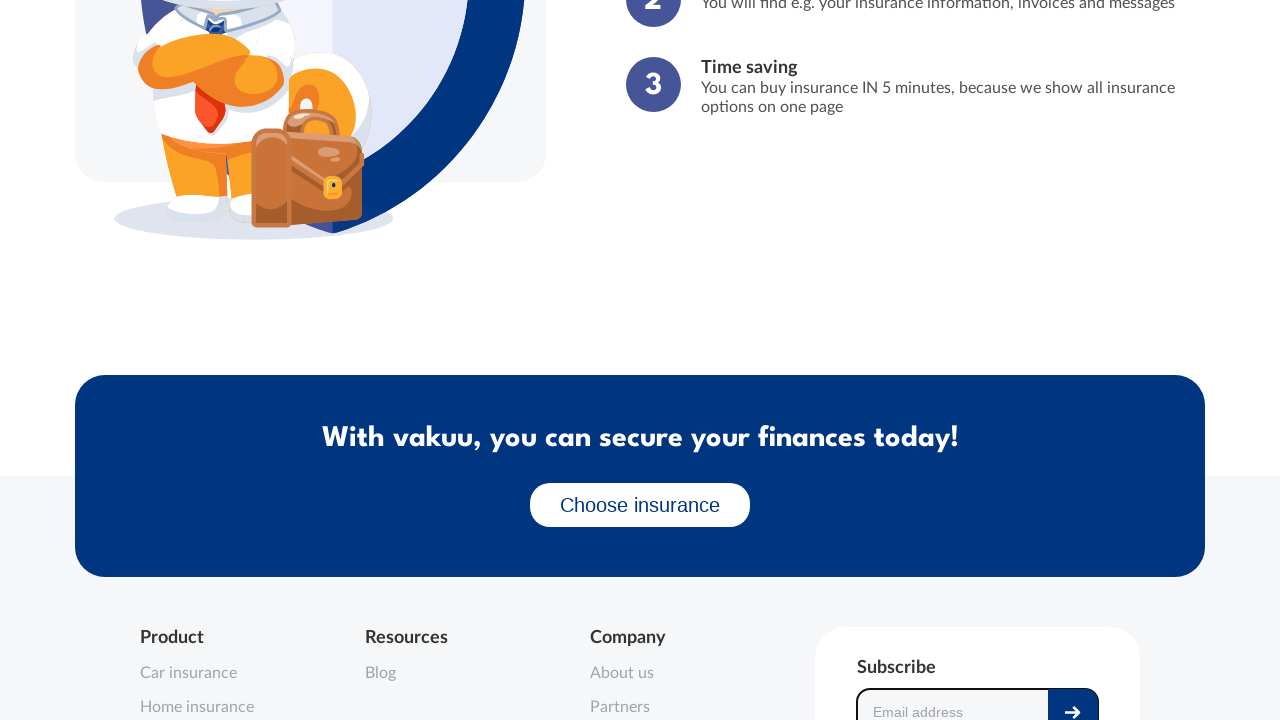

Clicked submit button on newsletter form at (1073, 697) on xpath=//*[@id="app"]/footer/div[1]/div[4]/div/div/div
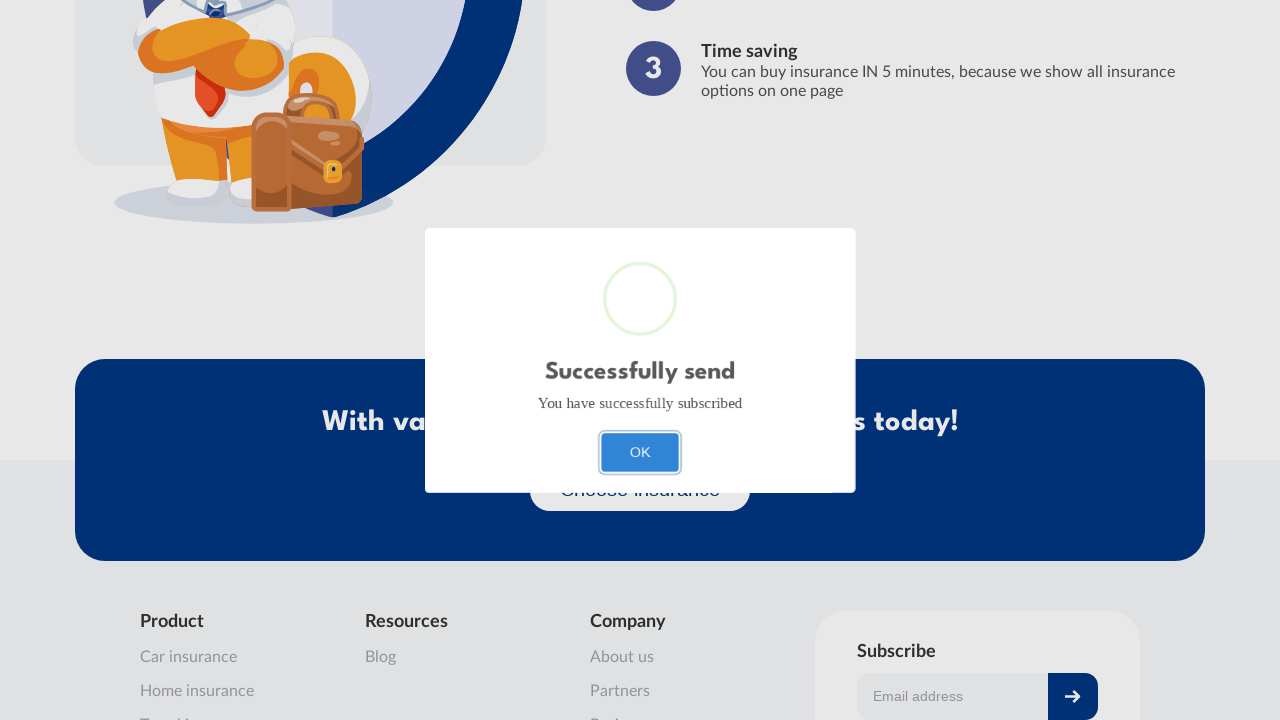

Error message appeared confirming empty email validation
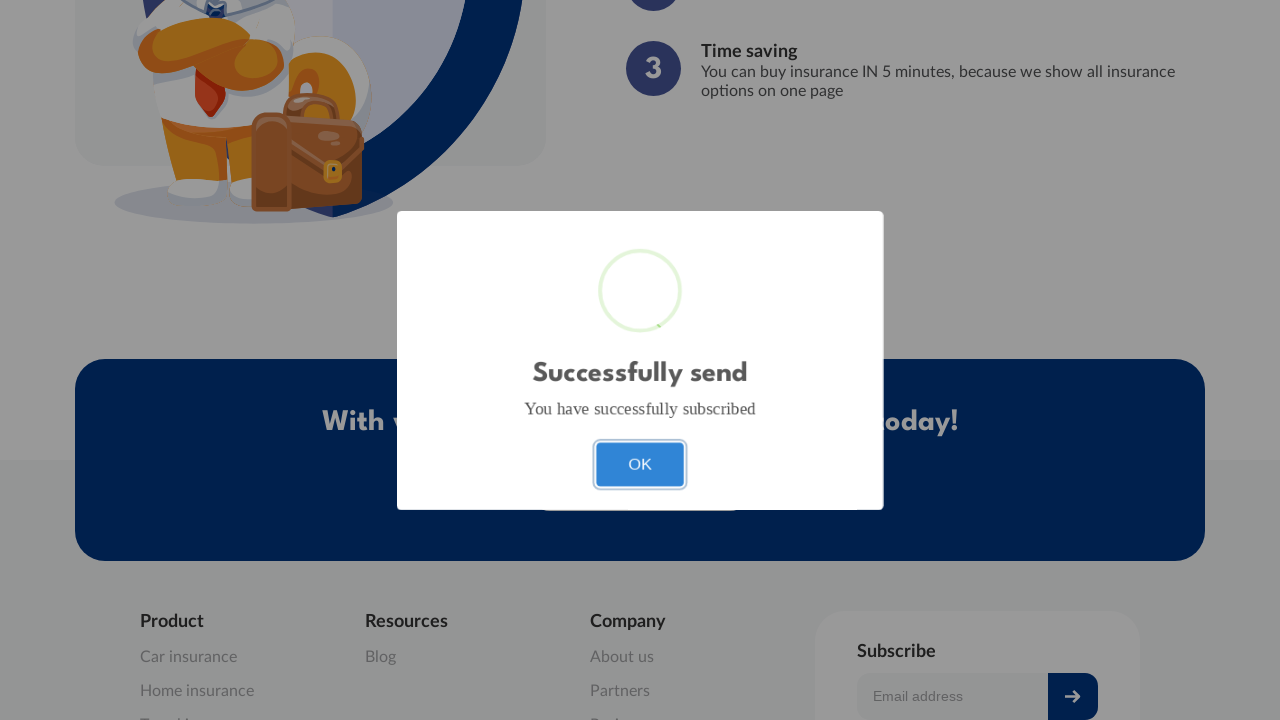

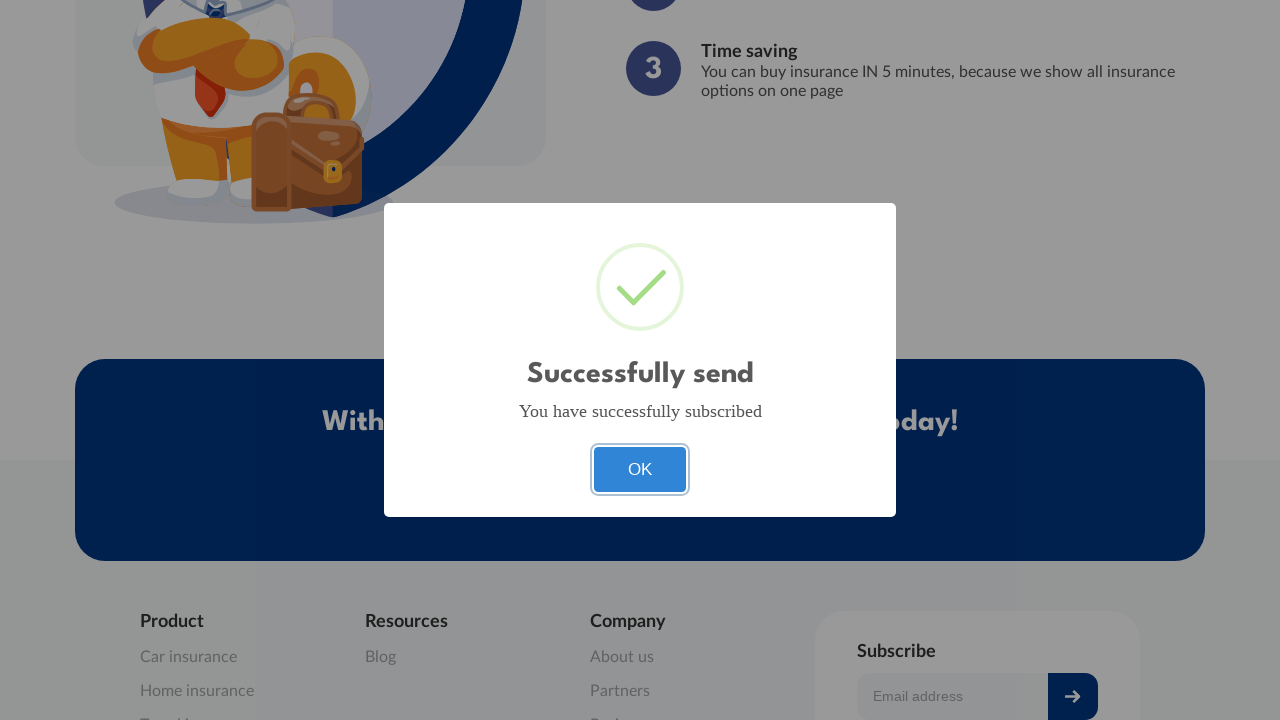